Tests multi-select dropdown functionality in an iframe by selecting and deselecting multiple car options

Starting URL: https://www.w3schools.com/tags/tryit.asp?filename=tryhtml_select_multiple

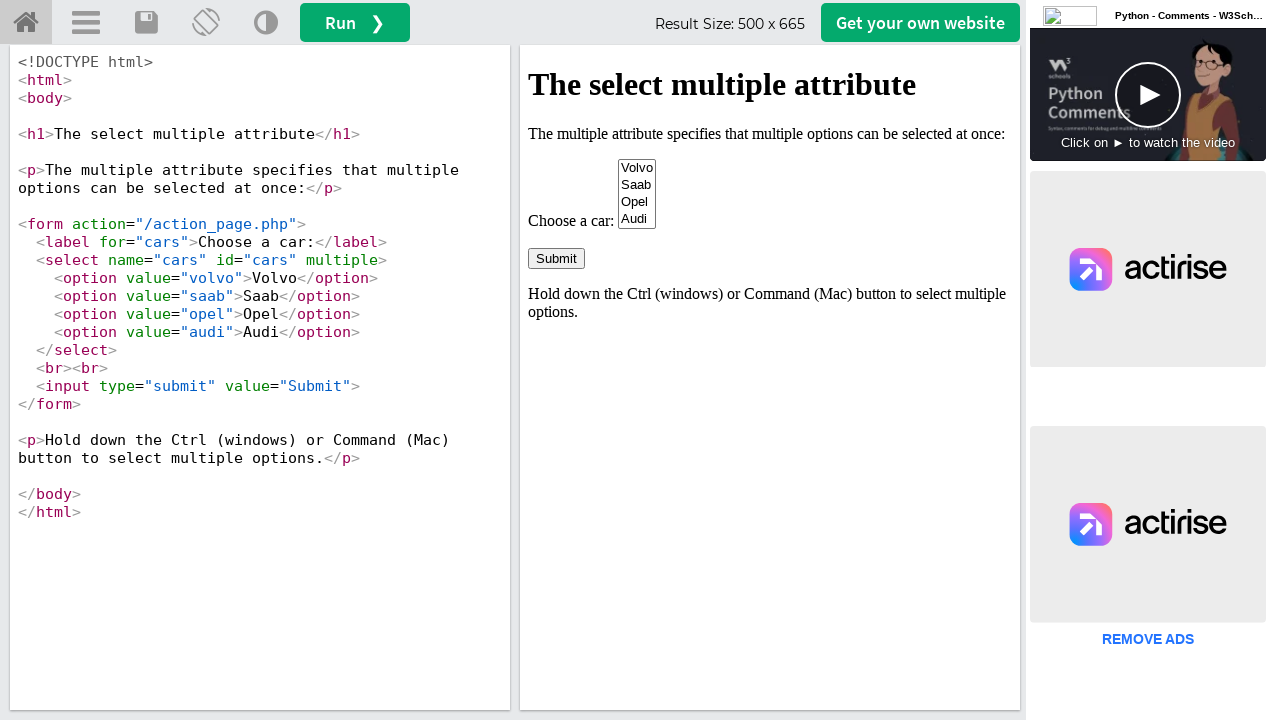

Located iframe containing multi-select dropdown
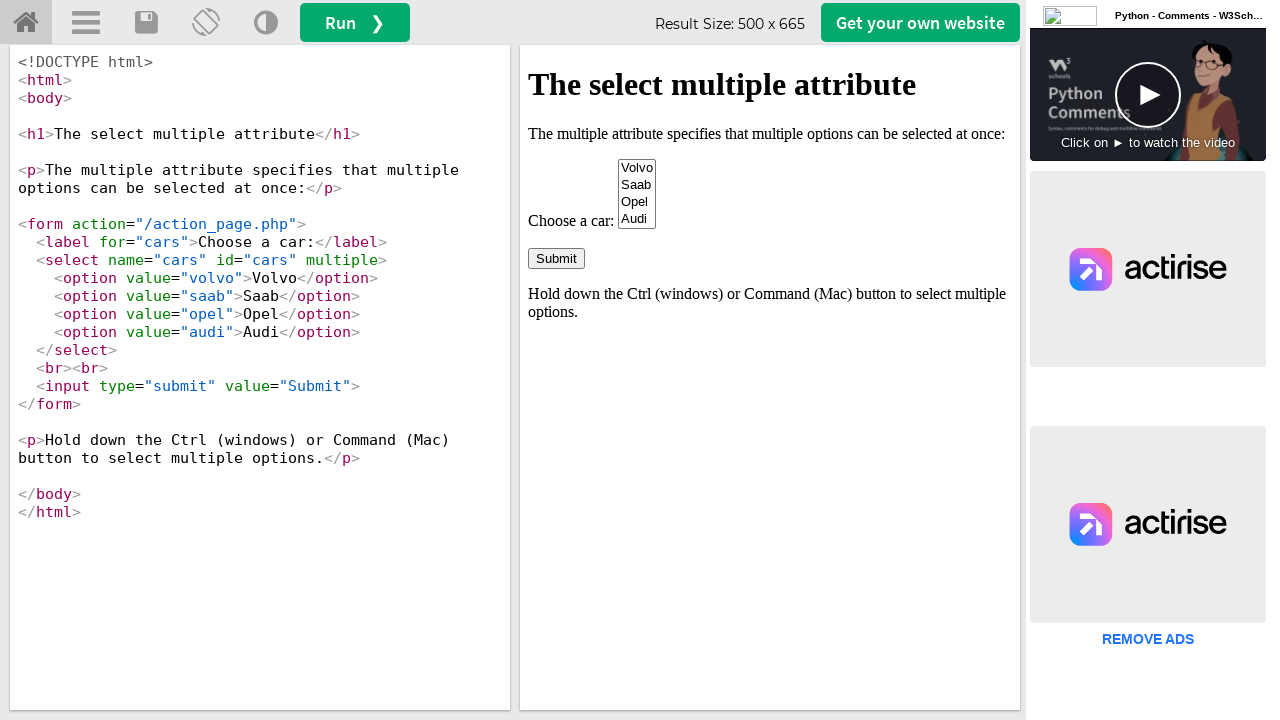

Located cars multi-select dropdown element
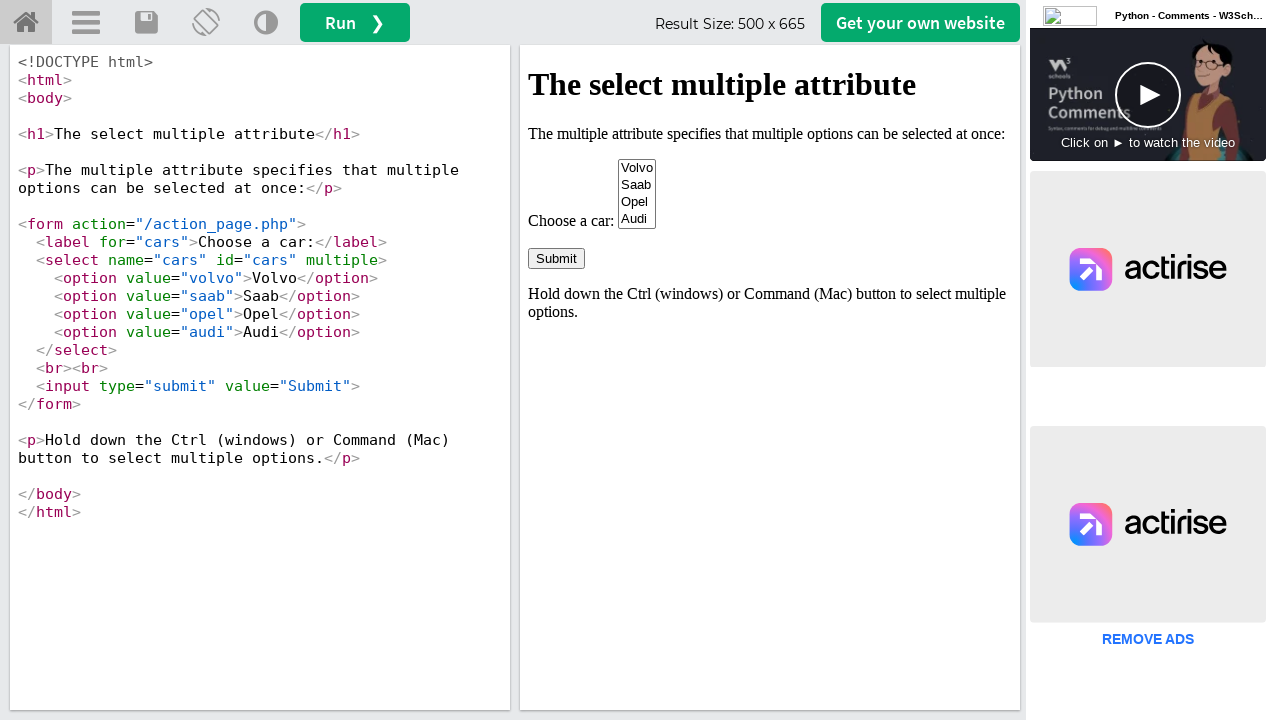

Selected Volvo from dropdown on iframe[id='iframeResult'] >> internal:control=enter-frame >> select[id='cars']
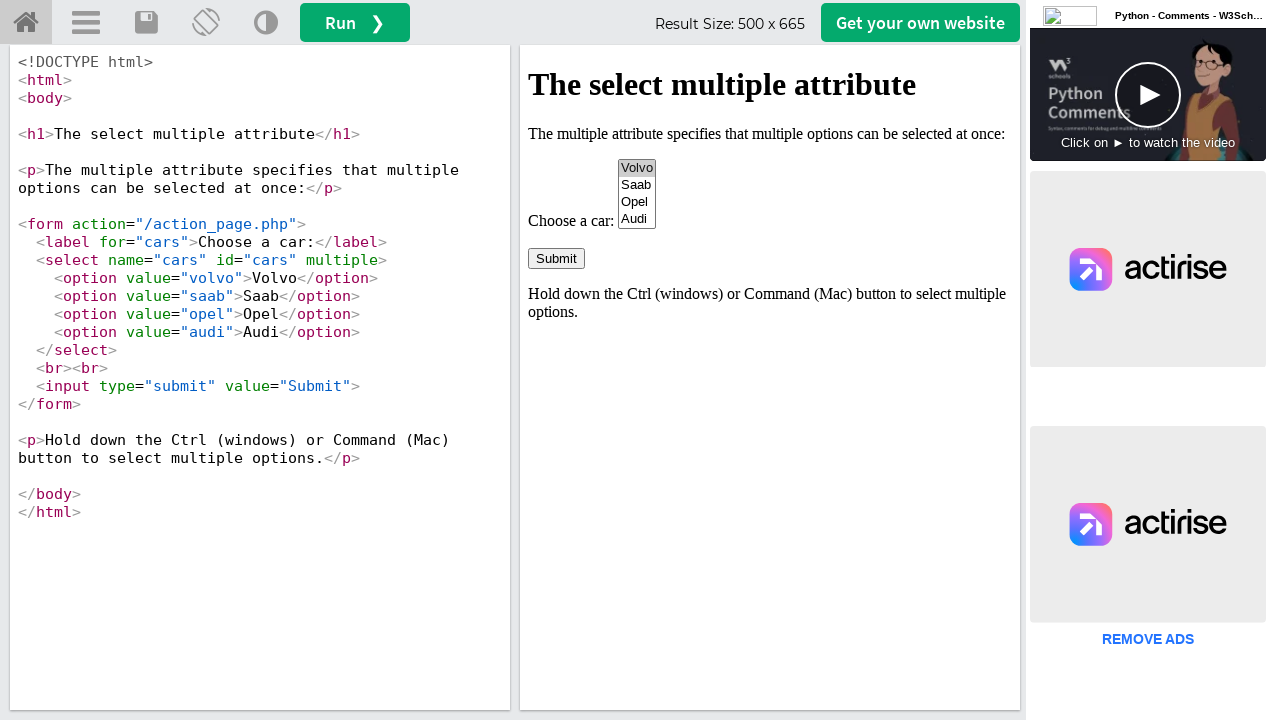

Selected both Volvo and Saab from dropdown on iframe[id='iframeResult'] >> internal:control=enter-frame >> select[id='cars']
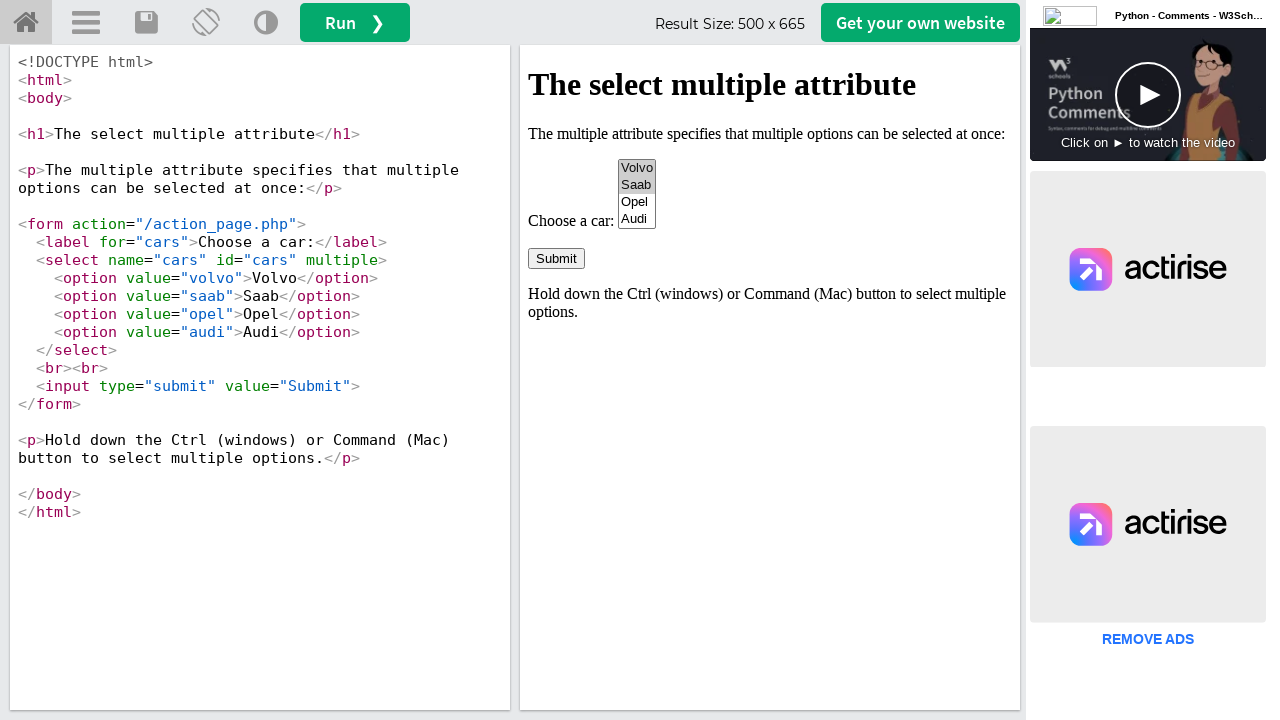

Deselected Saab, keeping only Volvo selected on iframe[id='iframeResult'] >> internal:control=enter-frame >> select[id='cars']
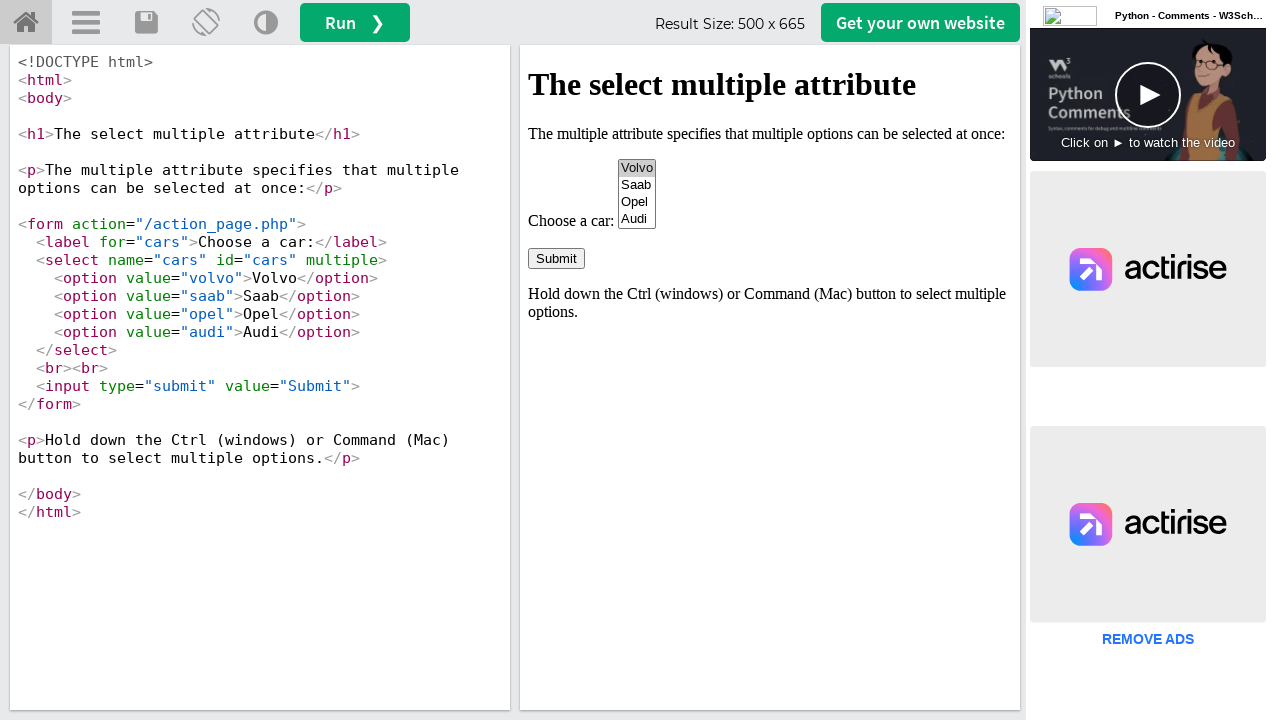

Selected Opel and Audi by index on iframe[id='iframeResult'] >> internal:control=enter-frame >> select[id='cars']
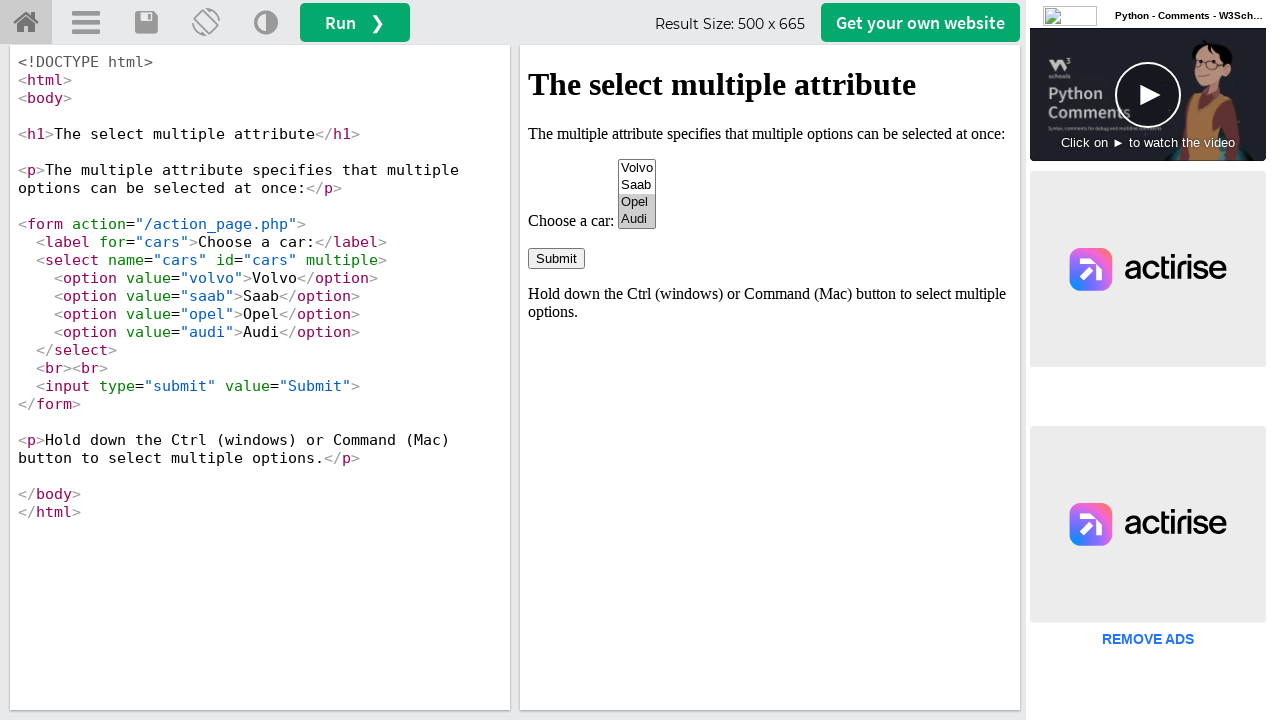

Cleared all selections from dropdown on iframe[id='iframeResult'] >> internal:control=enter-frame >> select[id='cars']
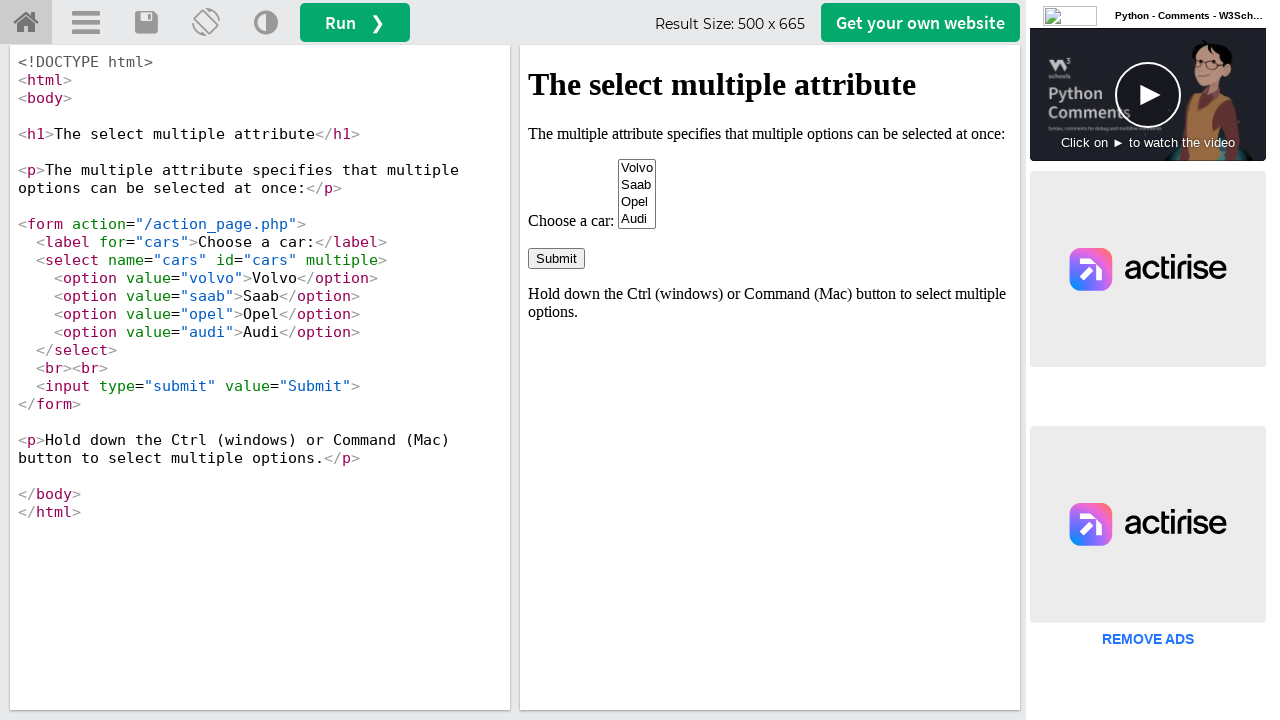

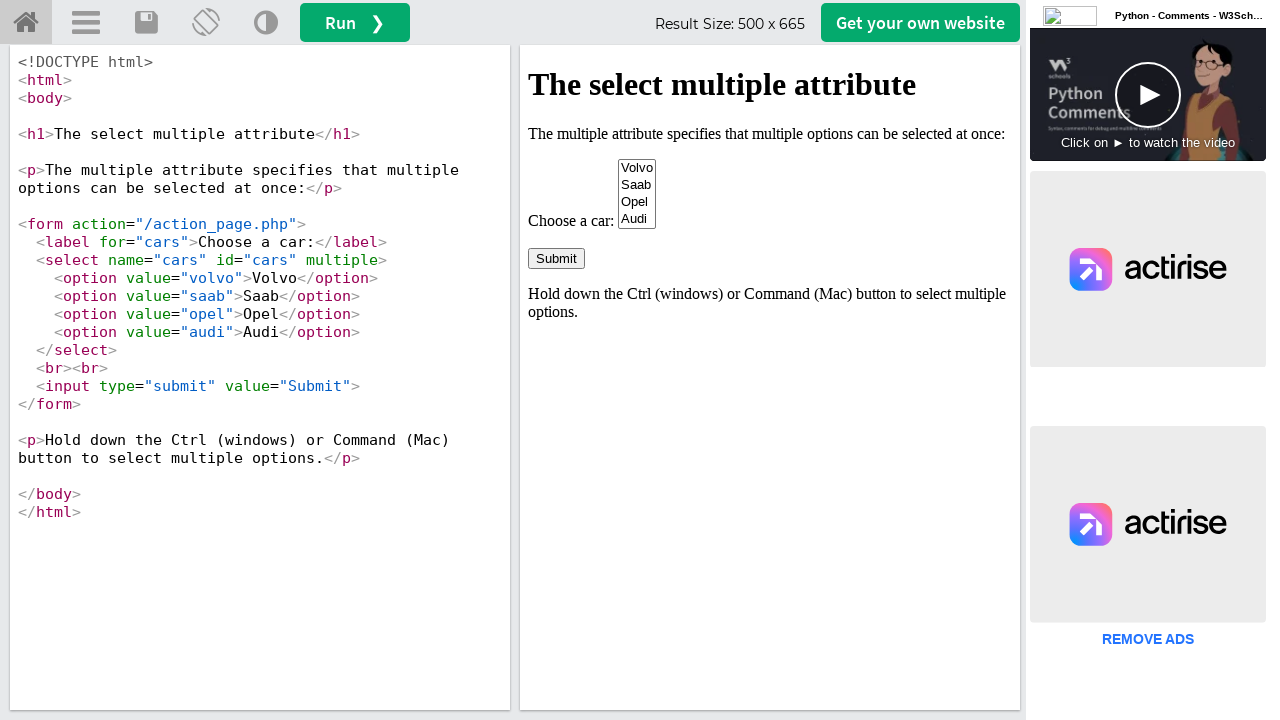